Tests the search functionality with a valid Vietnamese text query ("Biển") to verify that matching blog results are returned.

Starting URL: https://divui.com/blog

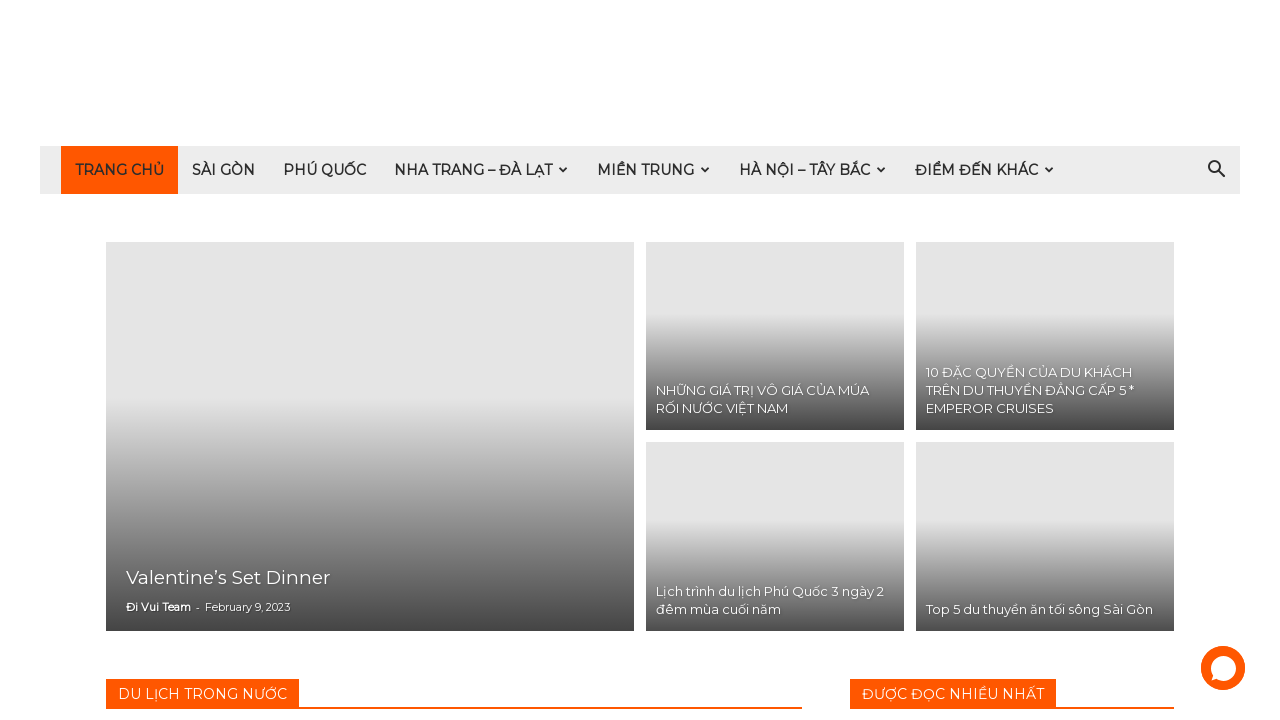

Clicked search icon to open search input at (1216, 170) on i.td-icon-search:first-child
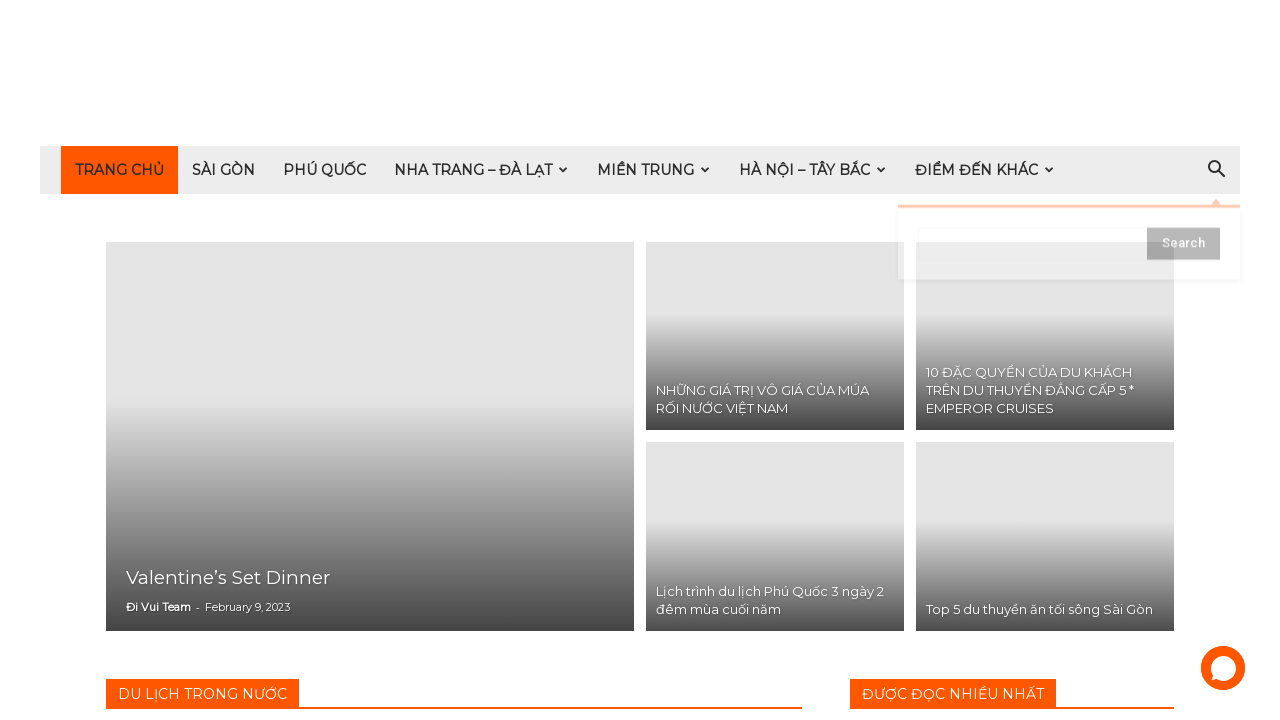

Waited 1 second for search input to appear
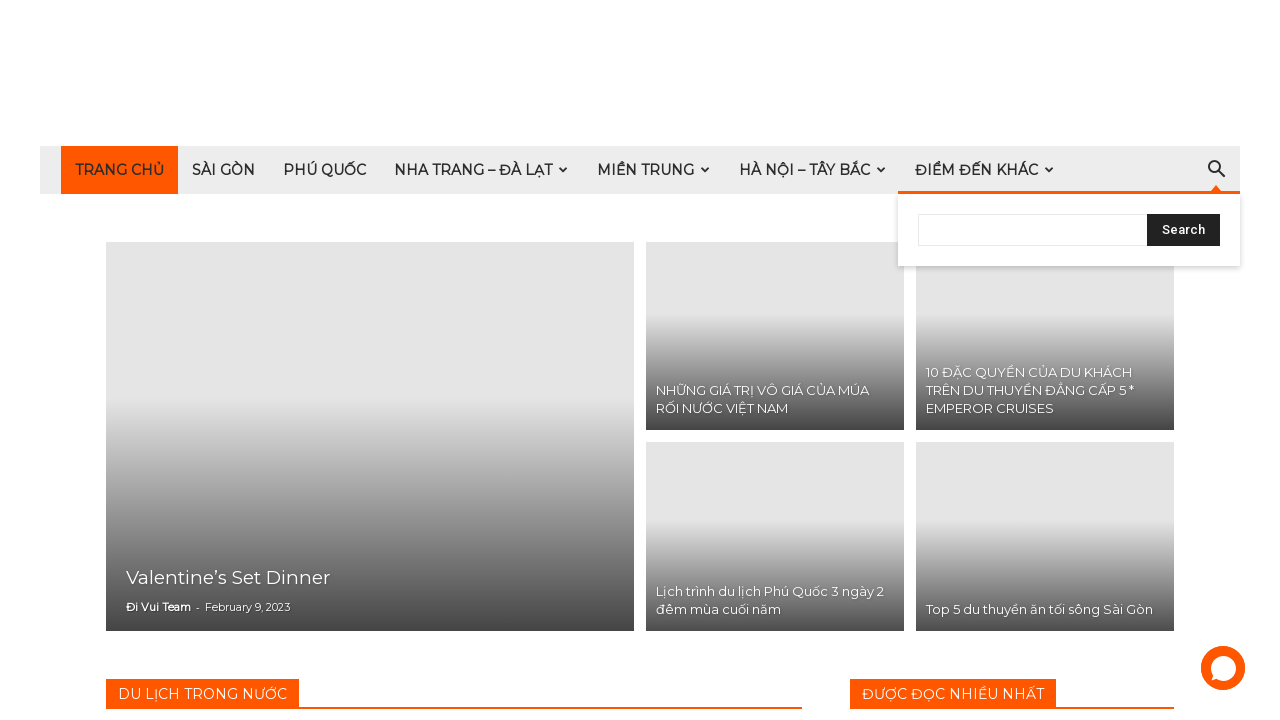

Filled search field with Vietnamese text 'Biển' on #td-header-search
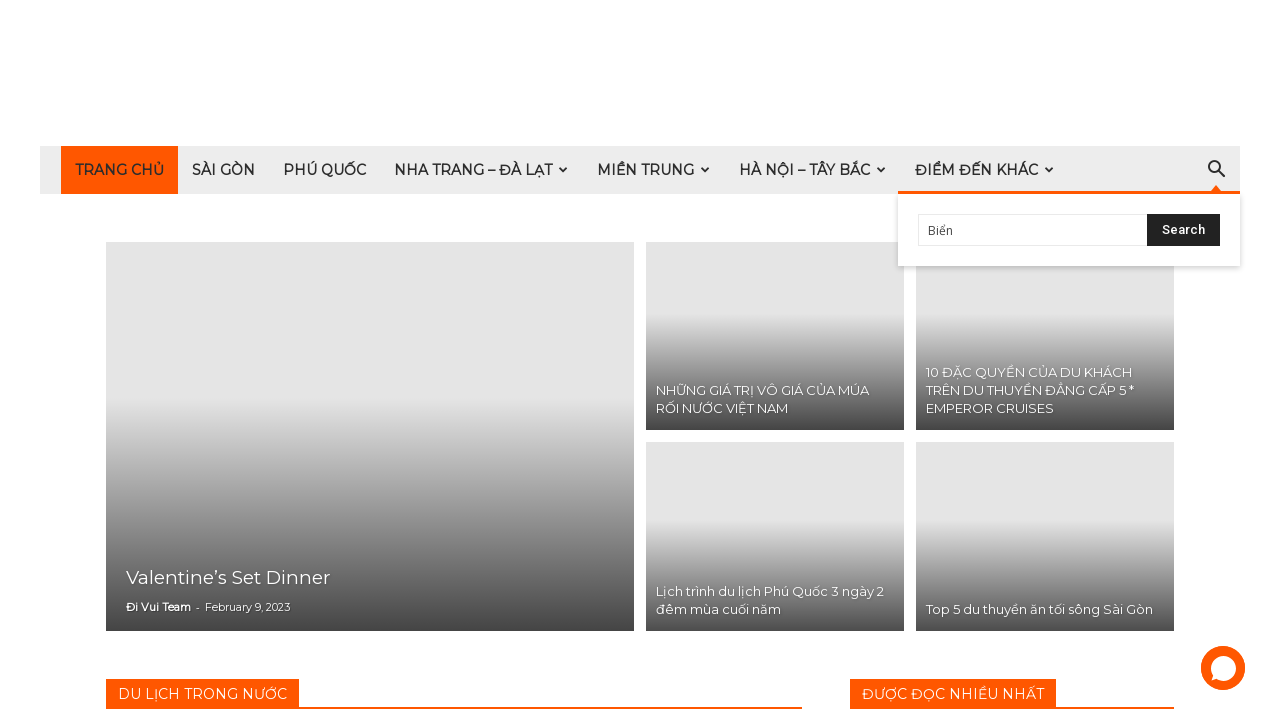

Waited 1 second for search text to be processed
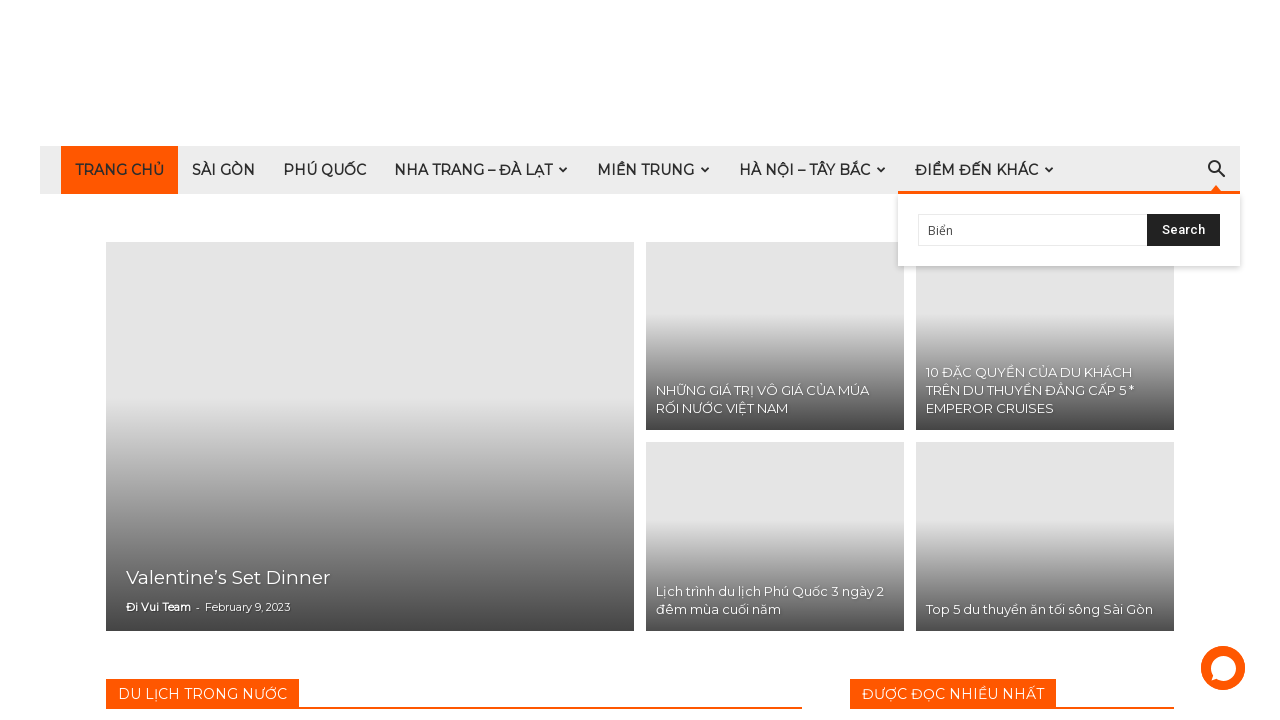

Clicked search submit button at (1184, 230) on #td-header-search-top
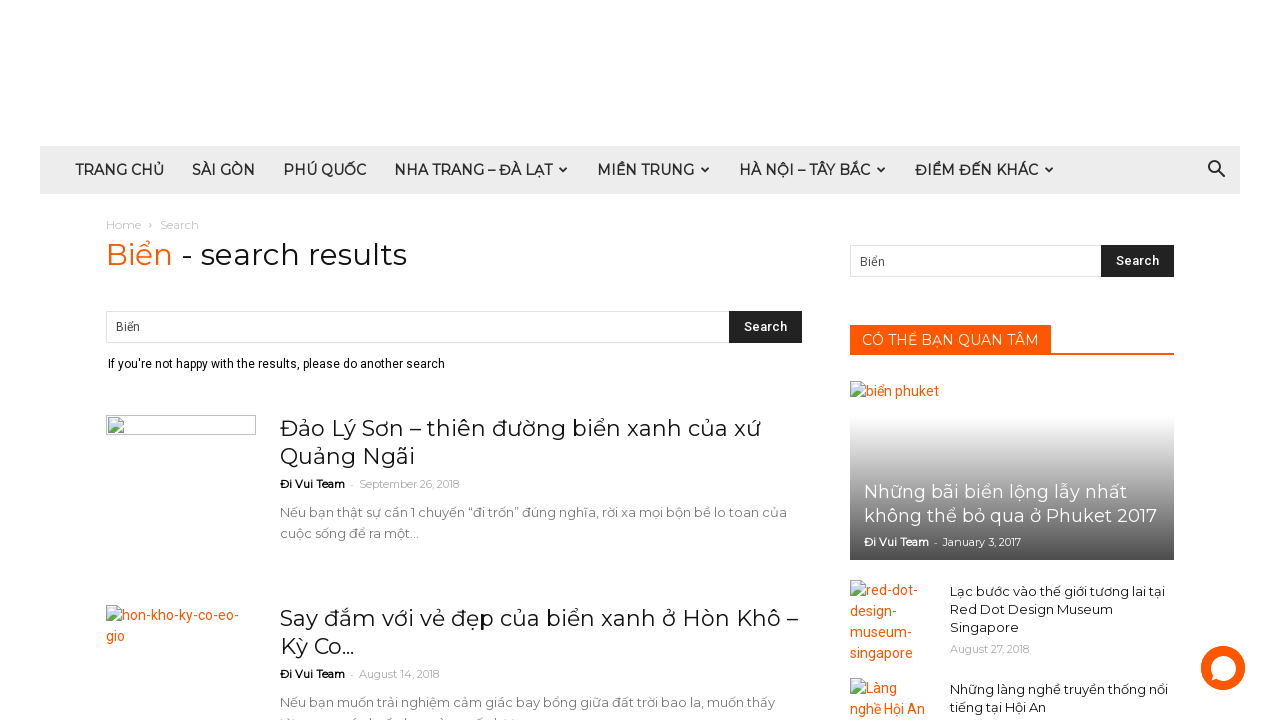

Verified blog results are displayed with matching content
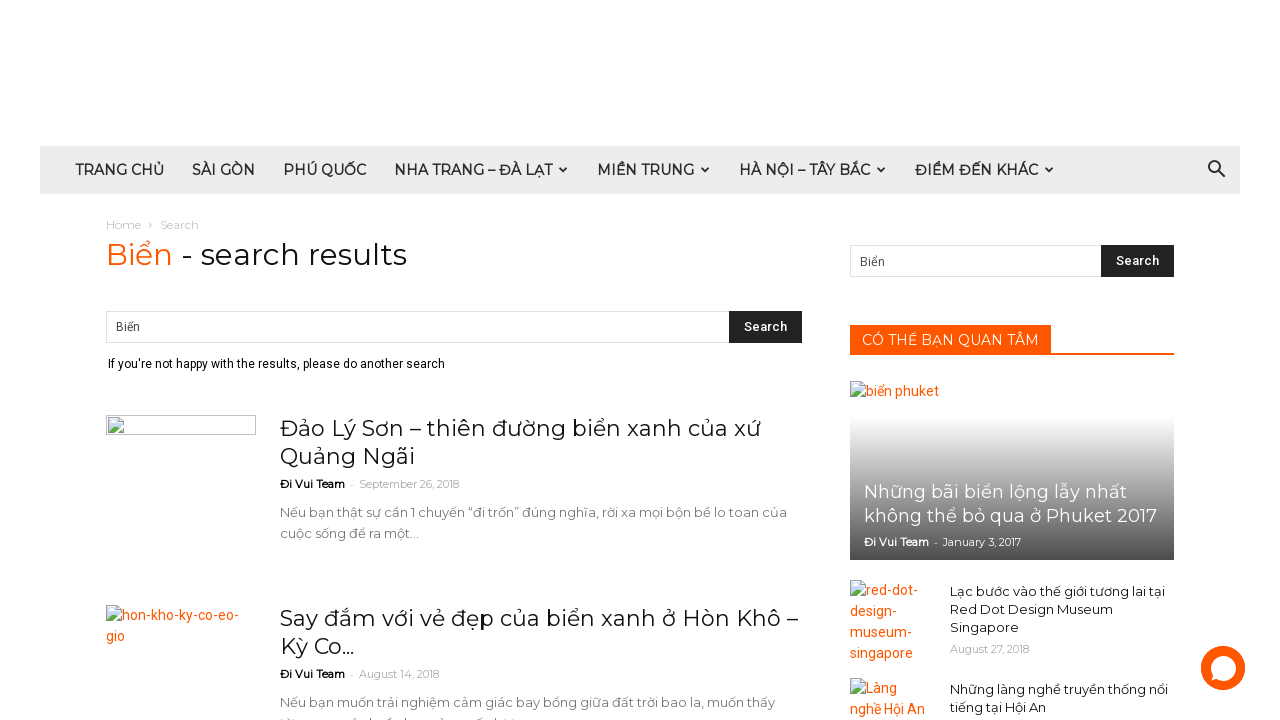

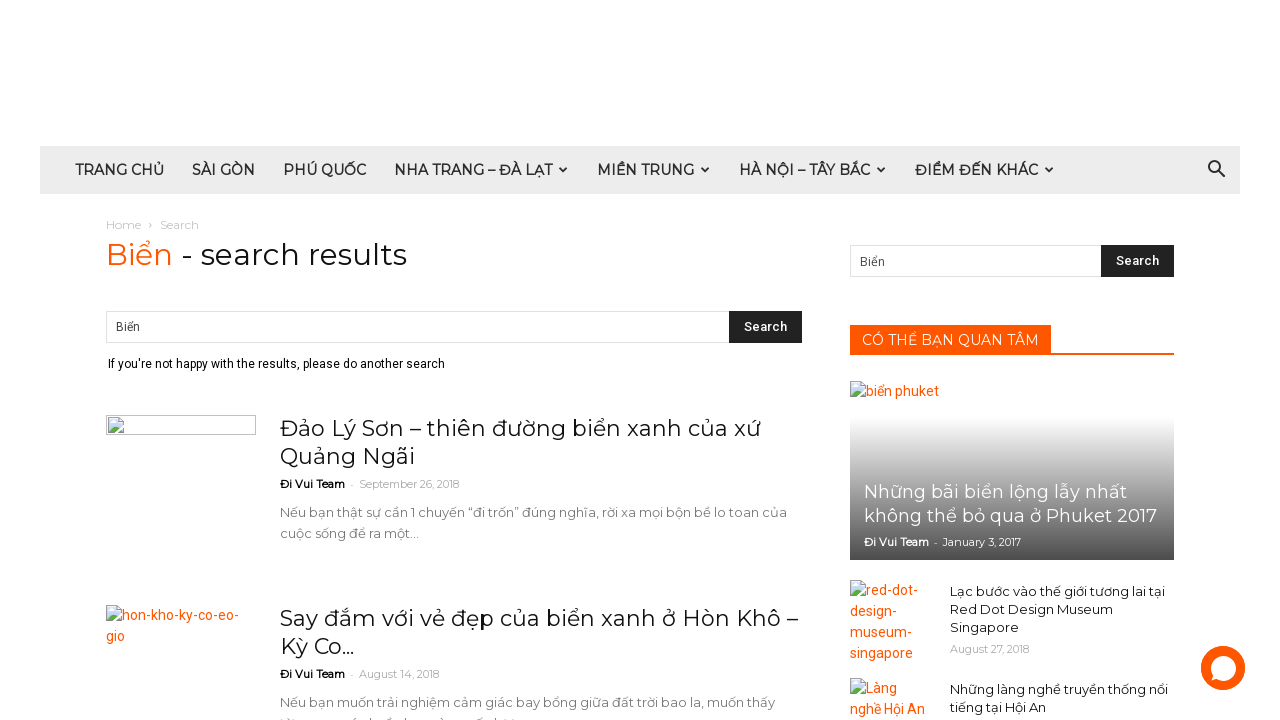